Fills out a registration form with personal details including name, address, contact info, gender, hobbies, skills, country, and date of birth

Starting URL: https://demo.automationtesting.in/Register.html

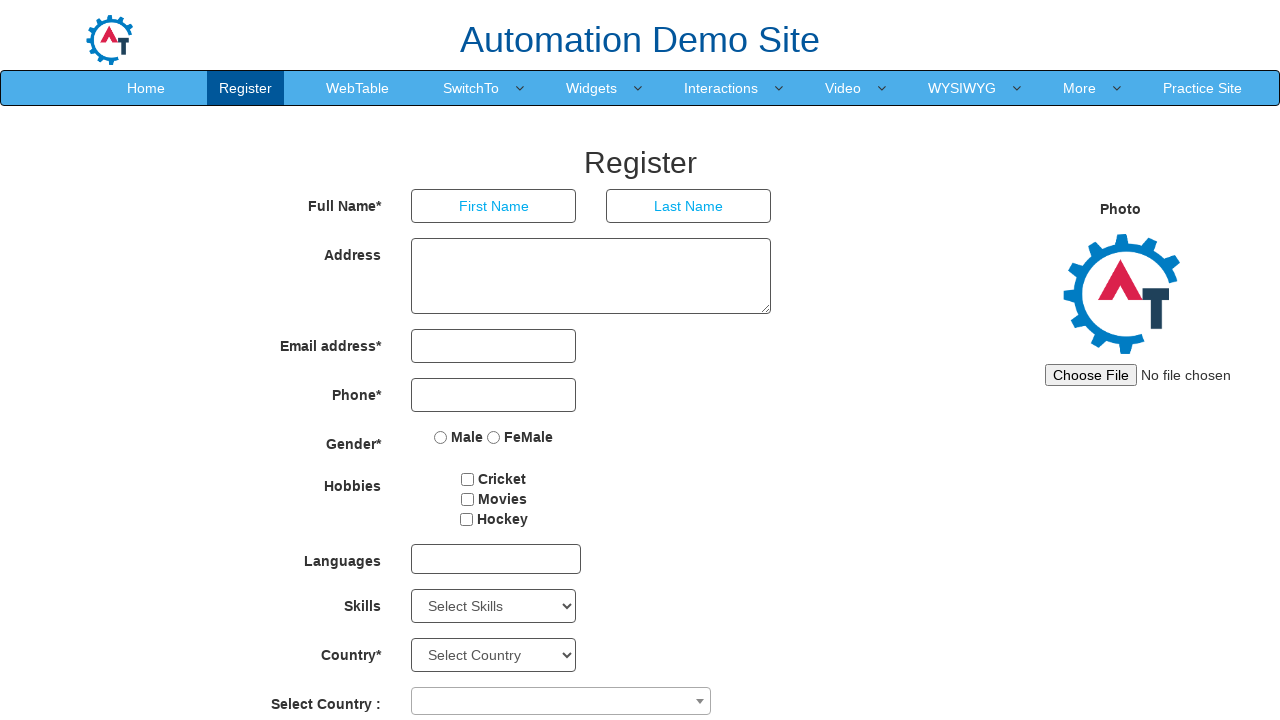

Filled first name field with 'John' on input[placeholder='First Name']
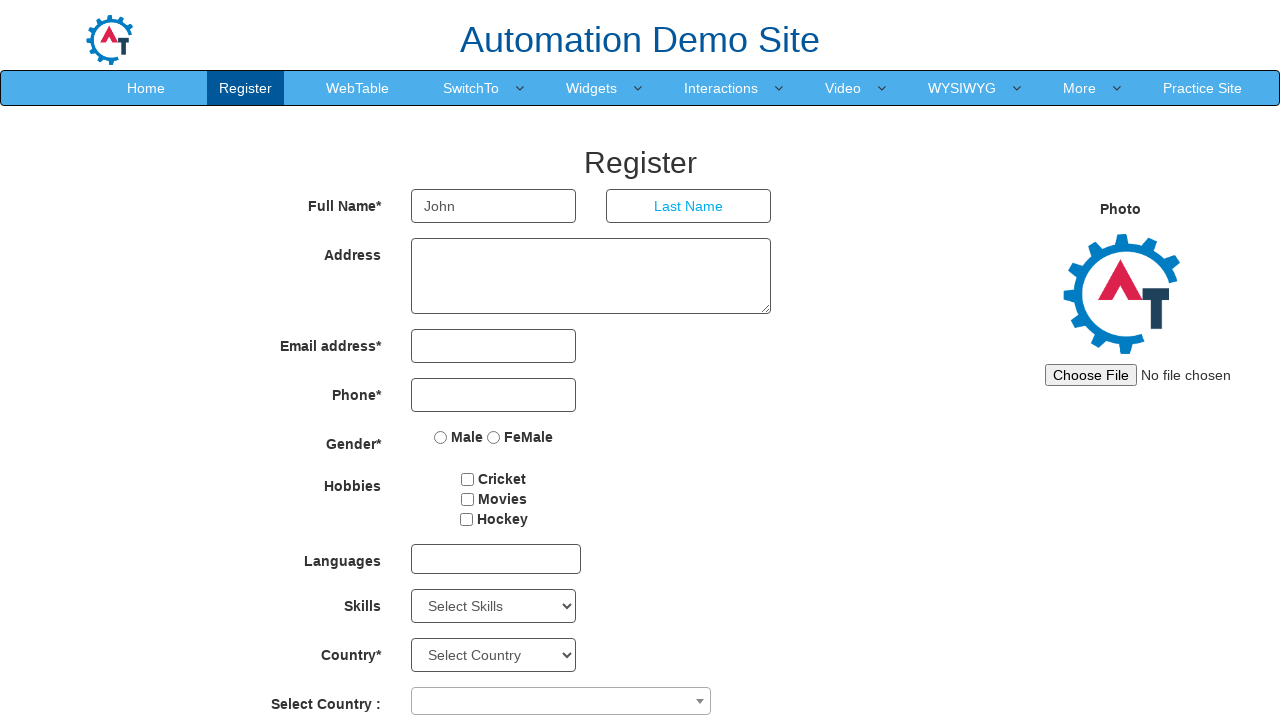

Filled last name field with 'Smith' on input[placeholder='Last Name']
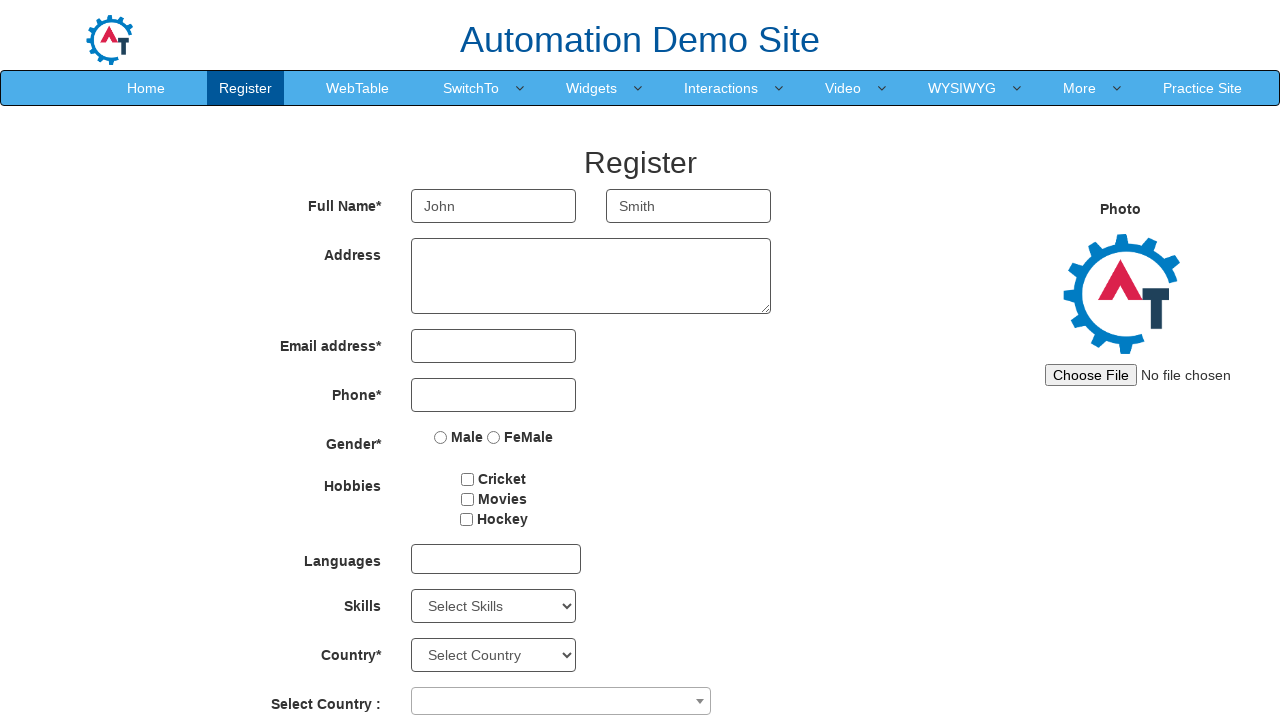

Filled address field with '123 Main Street, Anytown, CA 12345' on textarea[ng-model='Adress']
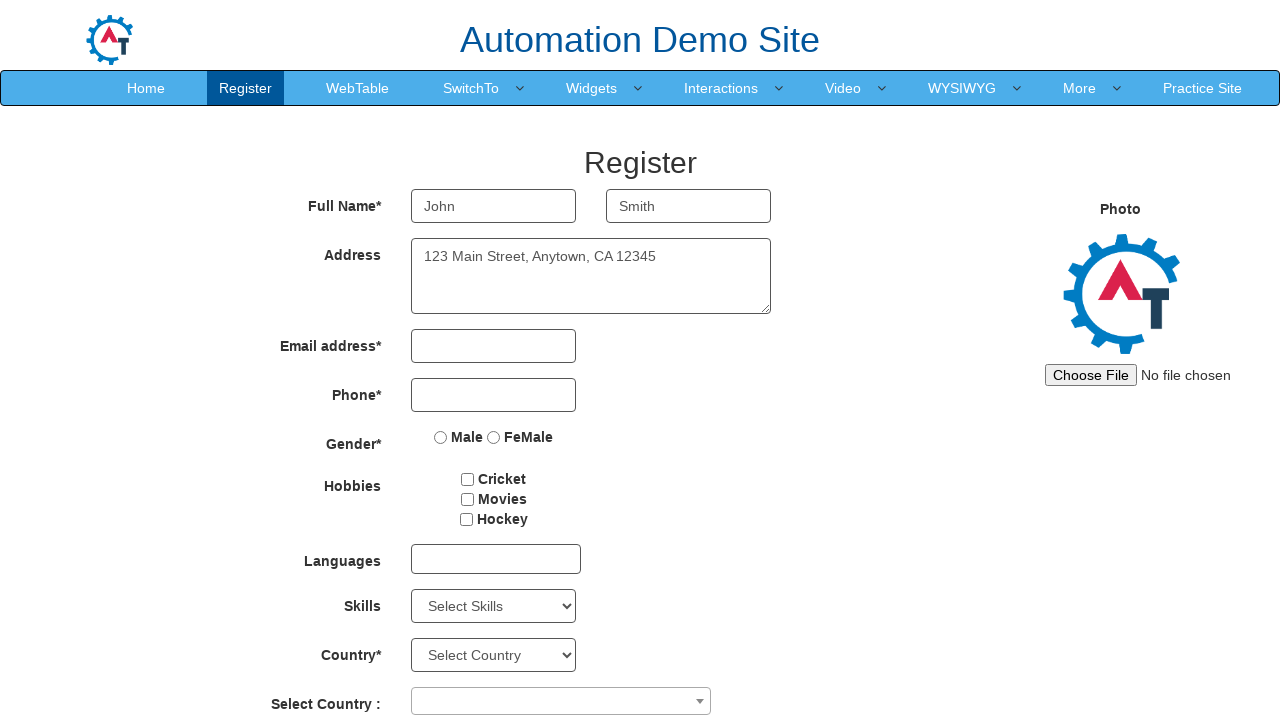

Filled email address field with 'john.smith@example.com' on input[ng-model='EmailAdress']
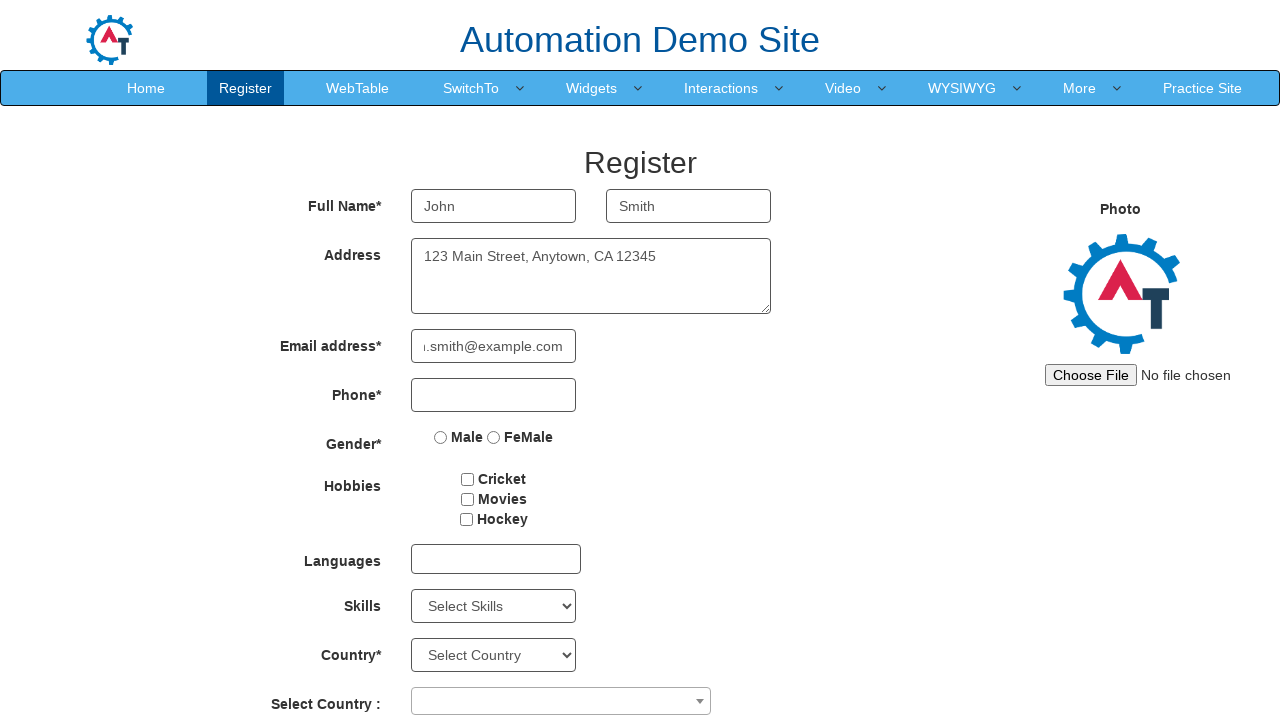

Filled phone number field with '5551234567' on input[ng-model='Phone']
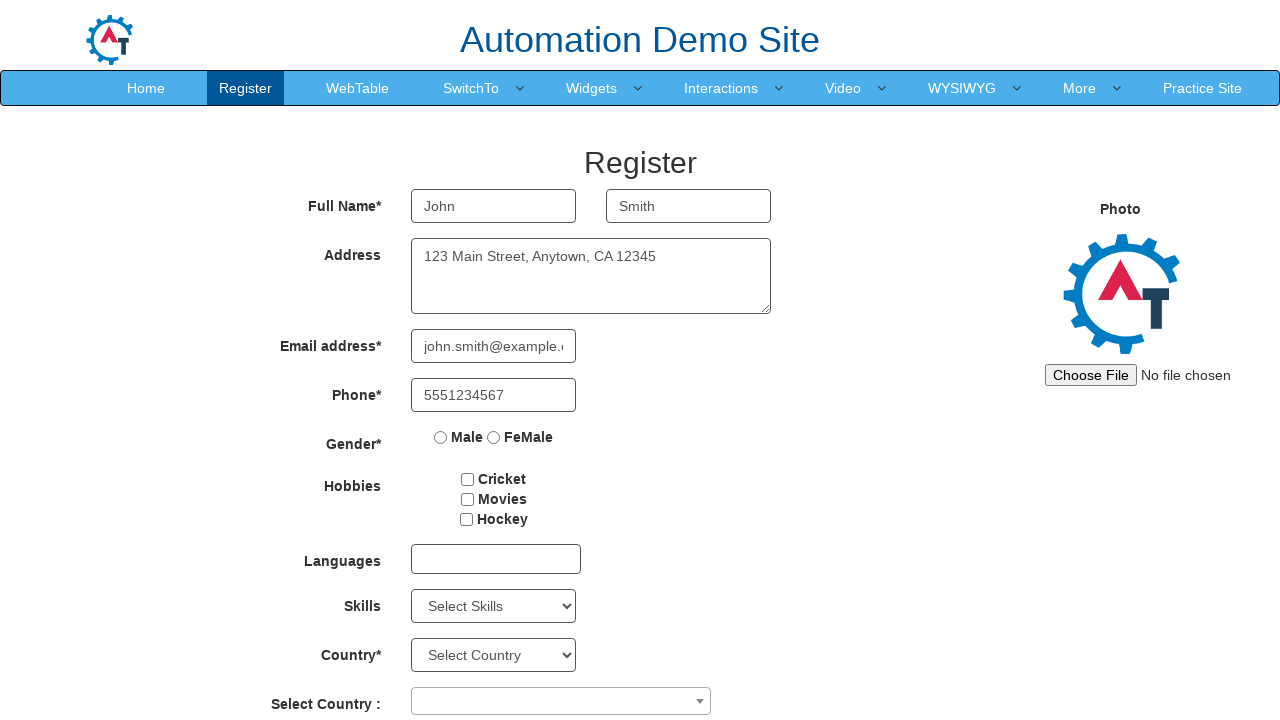

Selected gender option 'Male' at (441, 437) on input[value='Male']
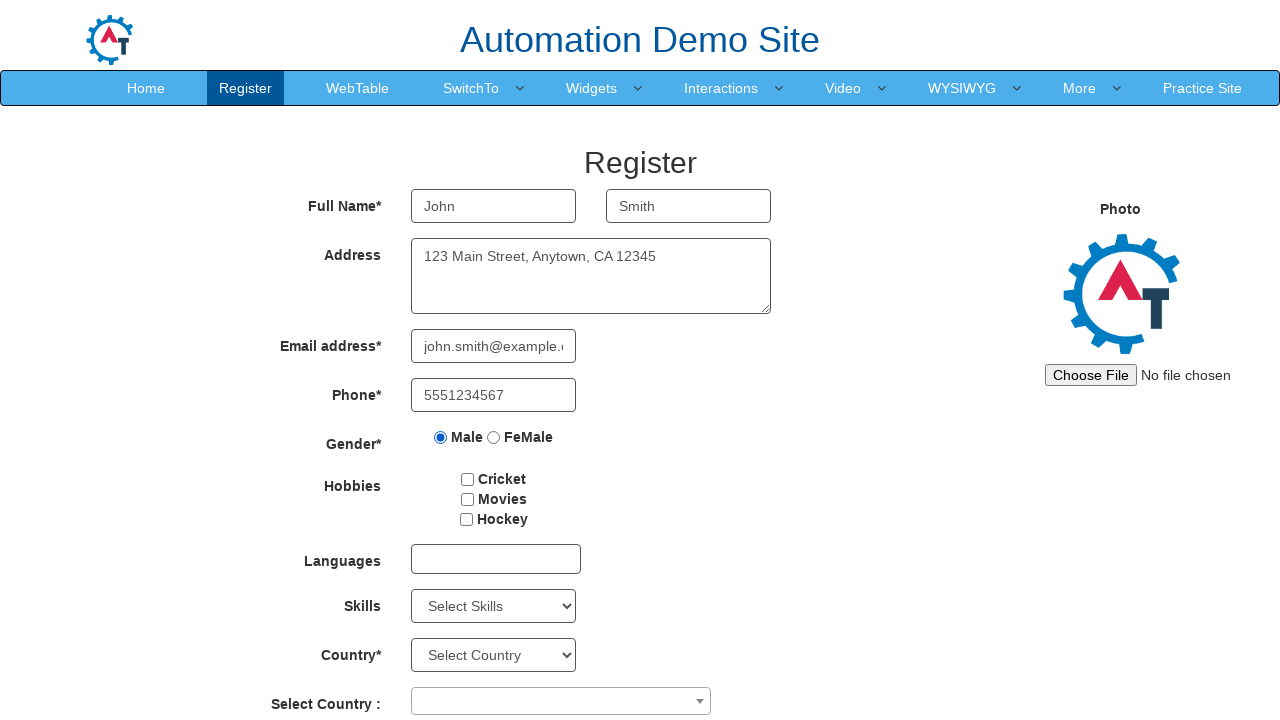

Selected hobby 'Cricket' at (468, 479) on input[value='Cricket']
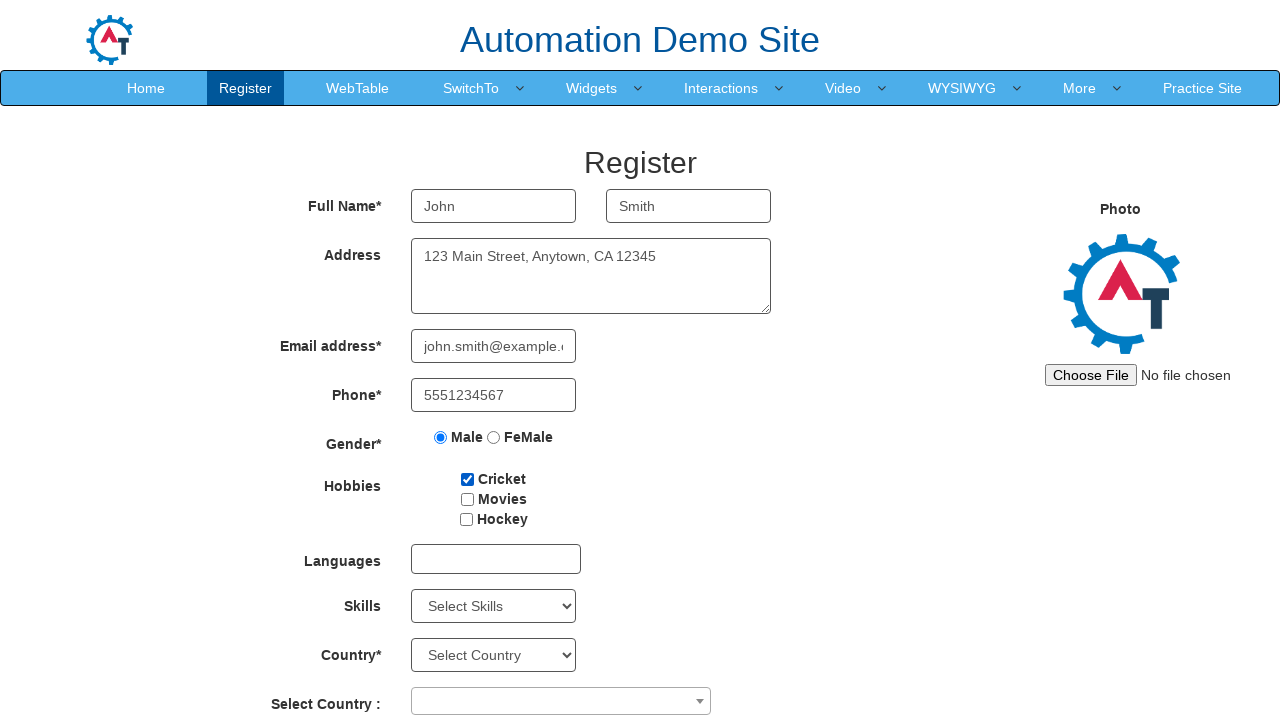

Selected hobby 'Movies' at (467, 499) on input[value='Movies']
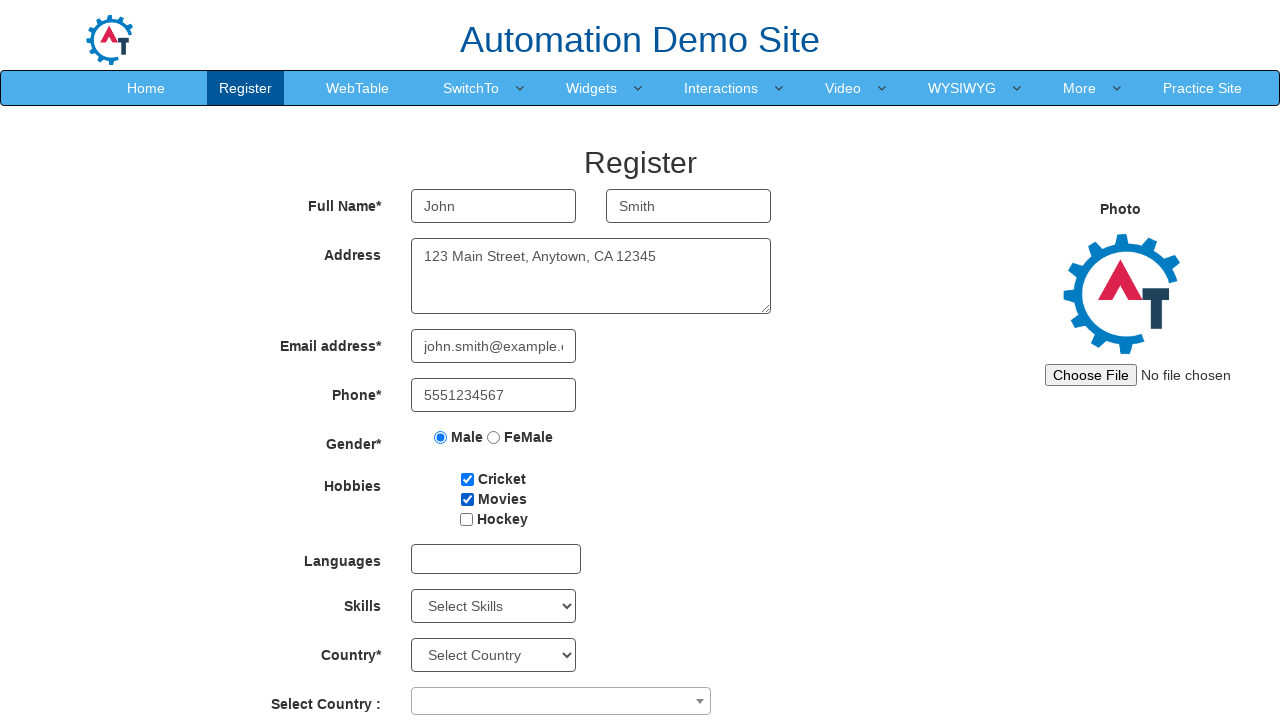

Selected skill 'Java' from Skills dropdown on select#Skills
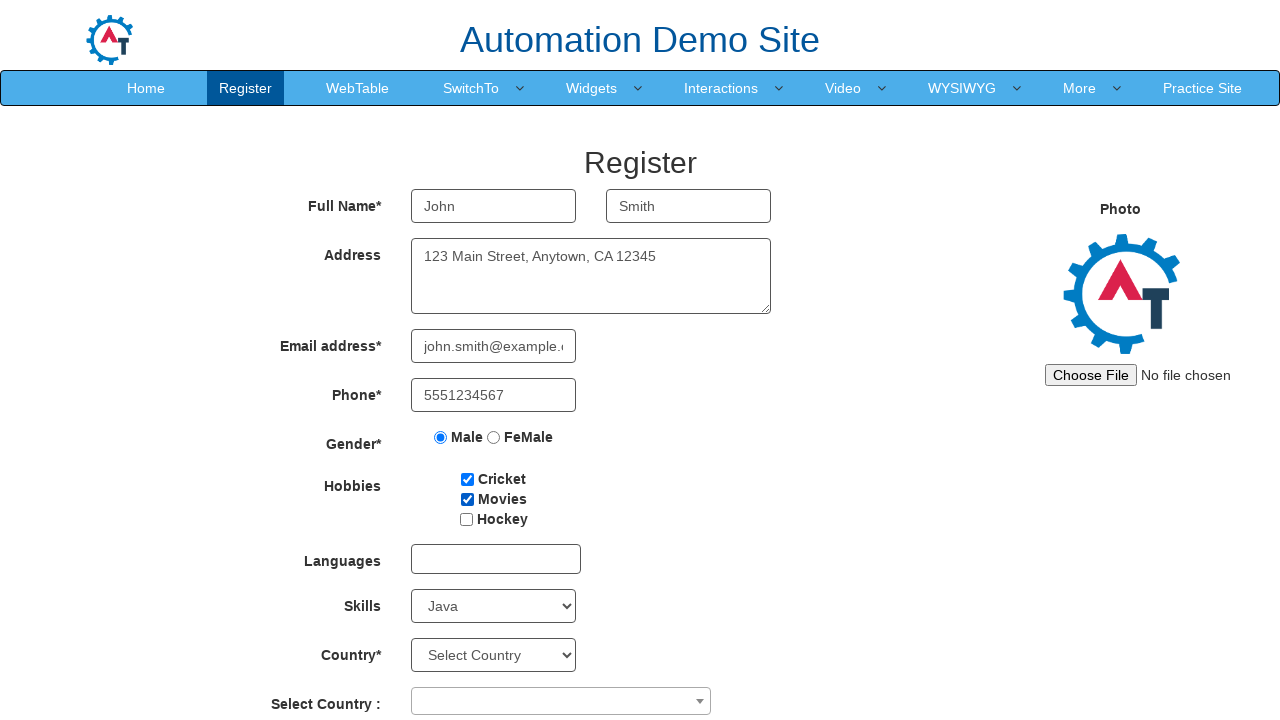

Selected 'Select Country' from countries dropdown on select#countries
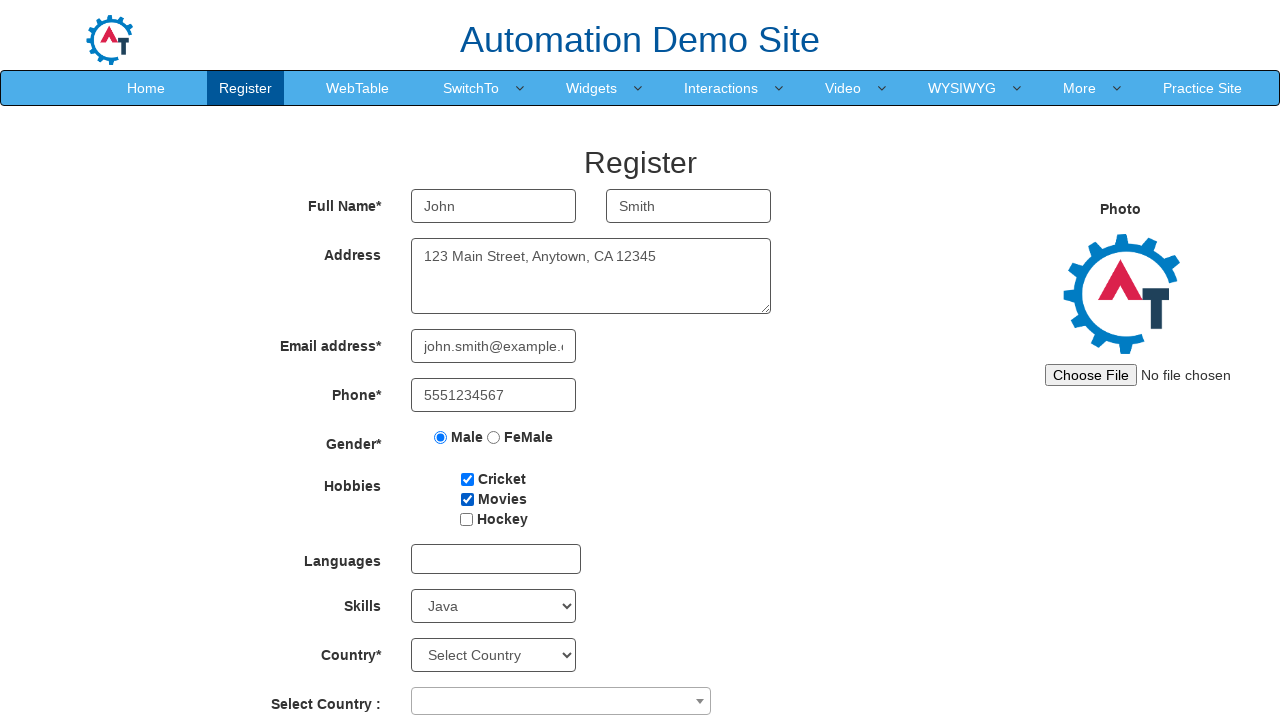

Selected country 'India' from country dropdown on select#country
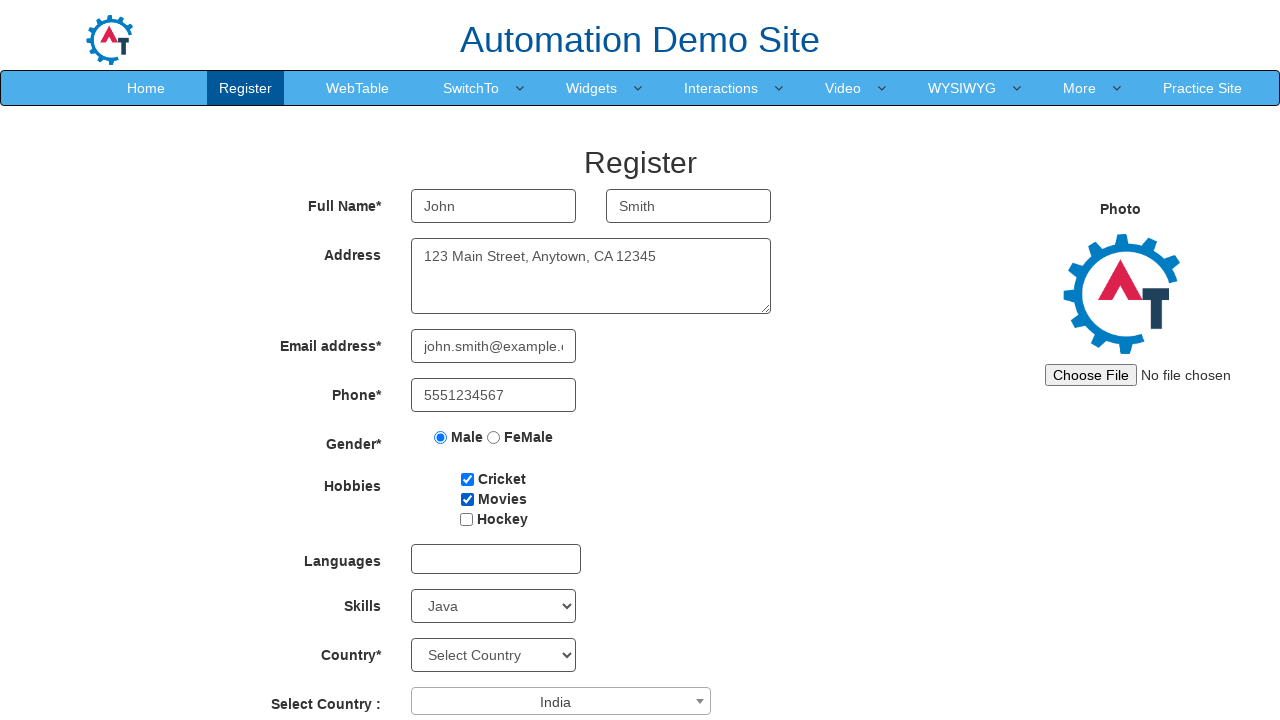

Selected birth year '1995' on select#yearbox
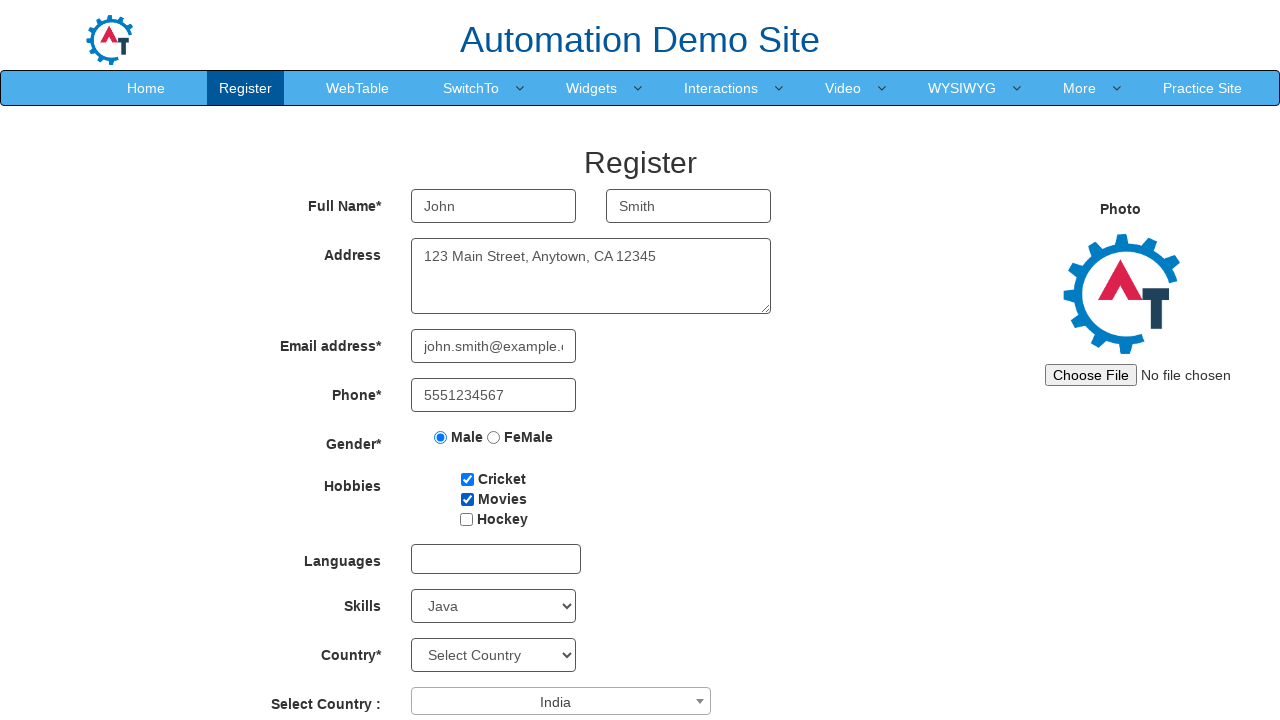

Selected birth month 'March' on select[placeholder='Month']
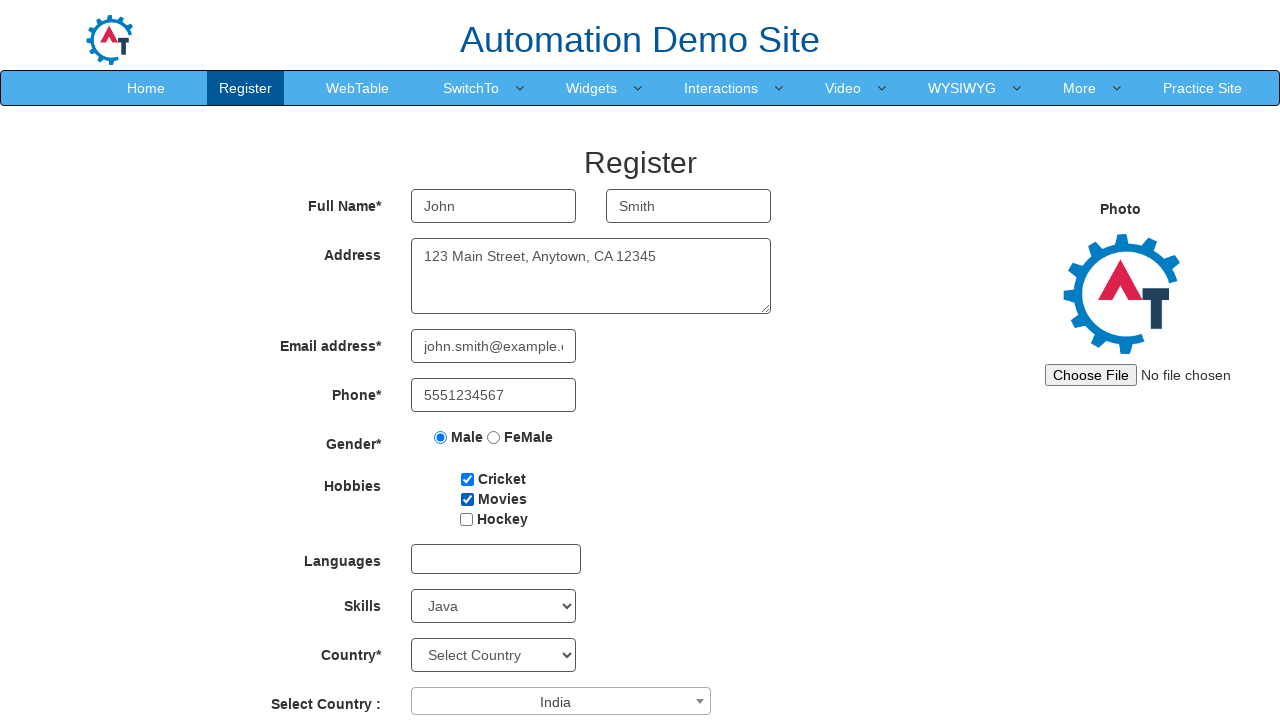

Selected birth day '15' on select#daybox
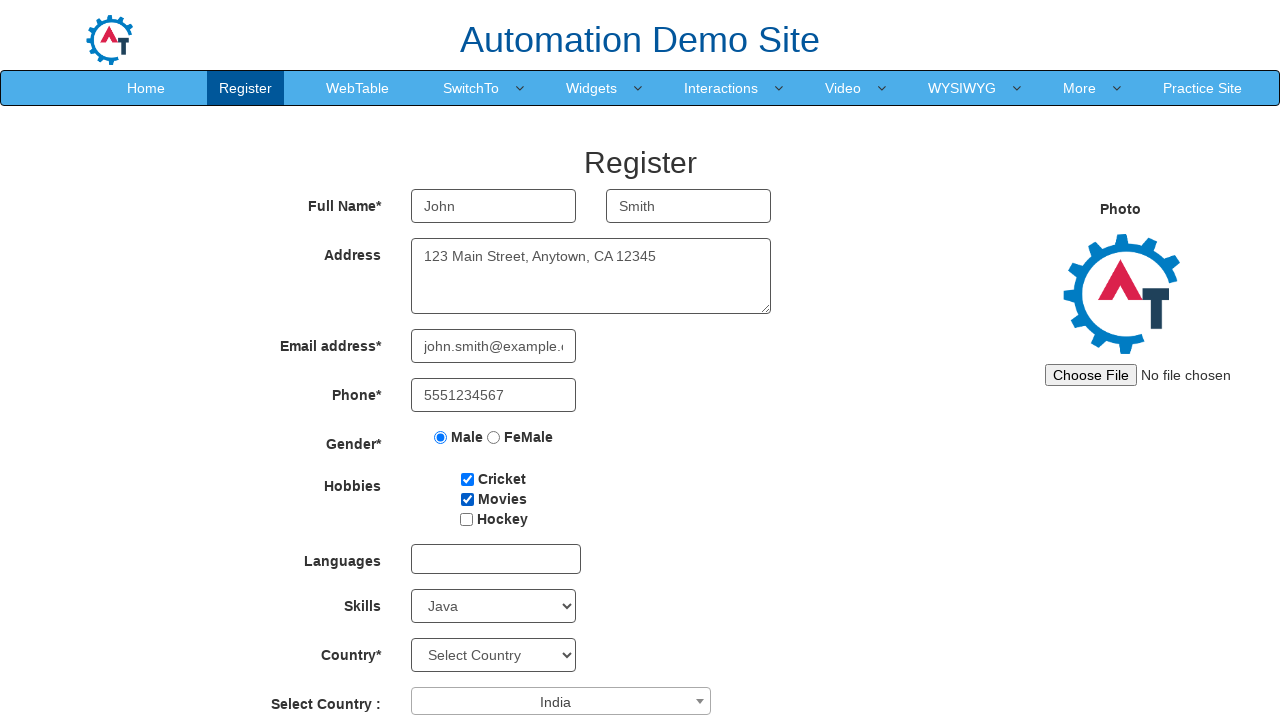

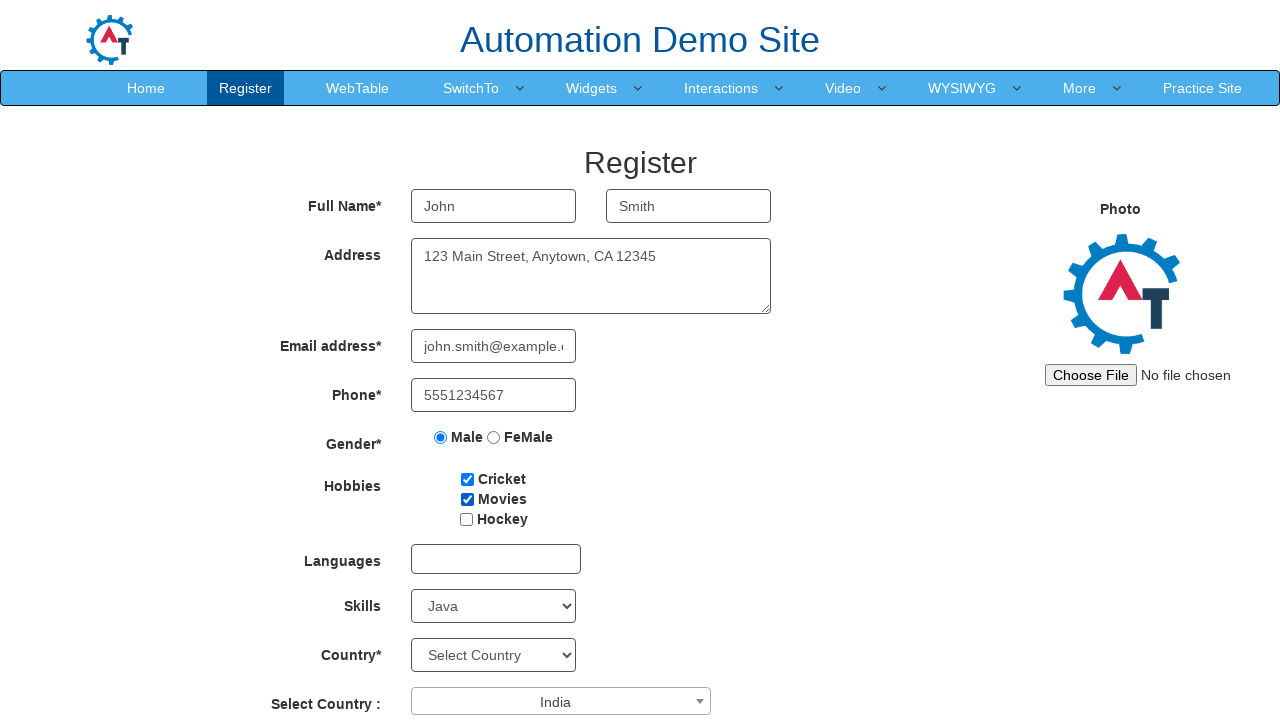